Tests pre-filled text field by modifying its content and verifying the change was applied.

Starting URL: https://seleniumbase.io/demo_page

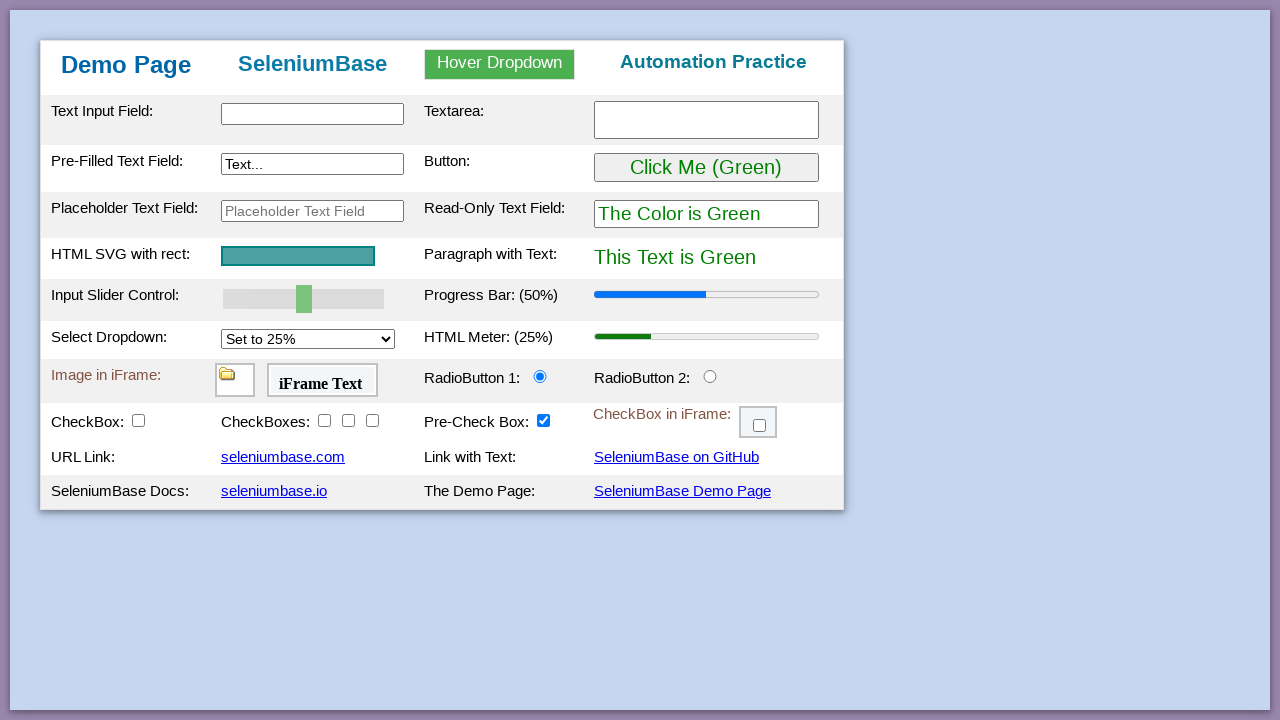

Navigated to demo page
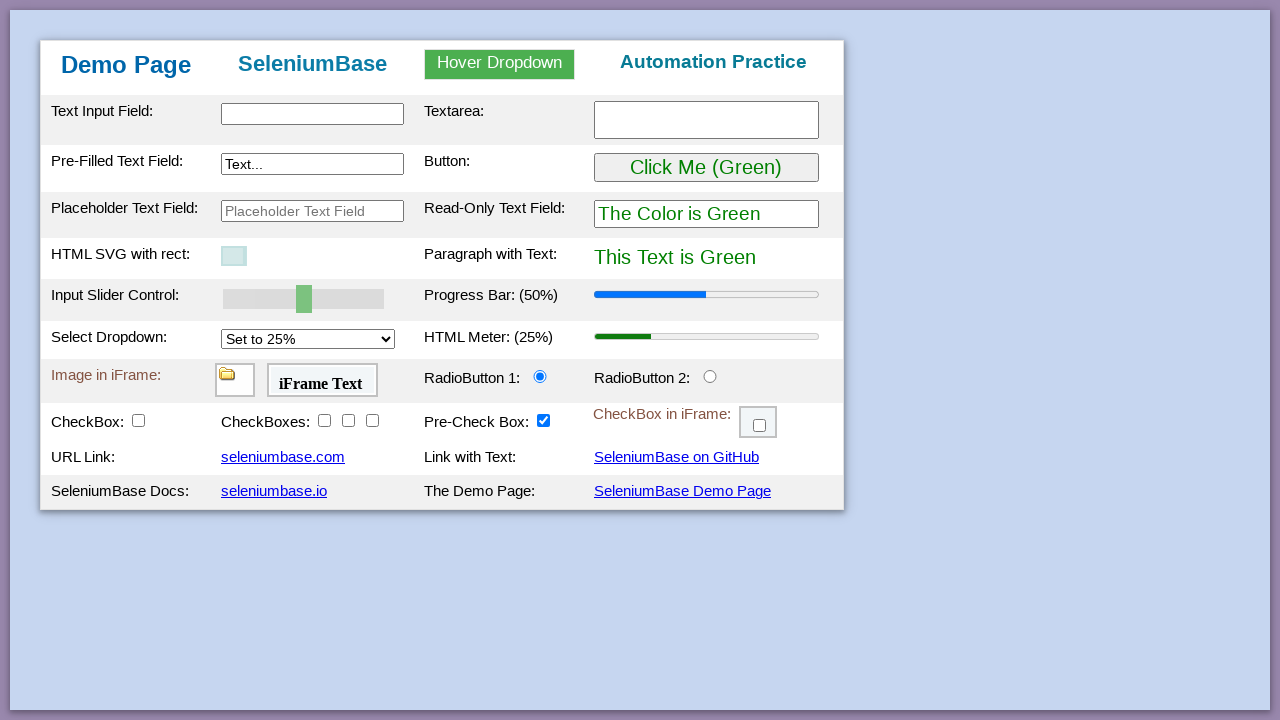

Page loaded - table body element found
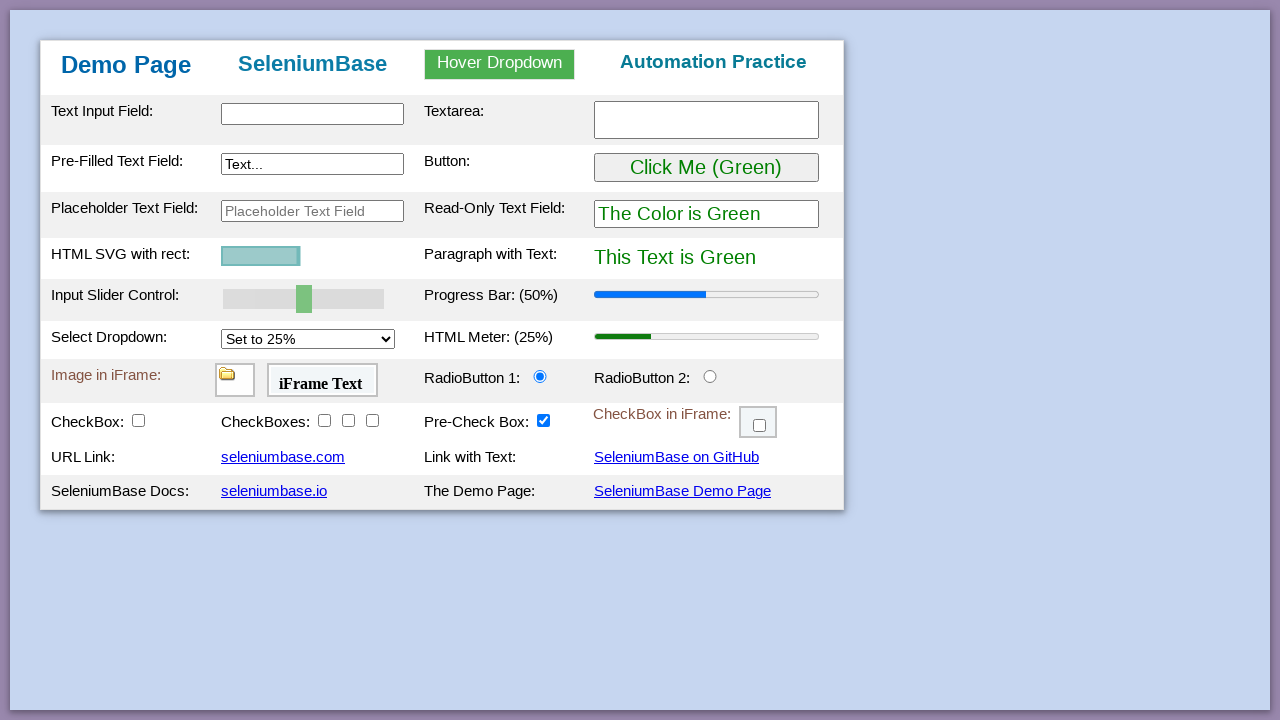

Filled text input field with 'Hello World!' on #myTextInput2
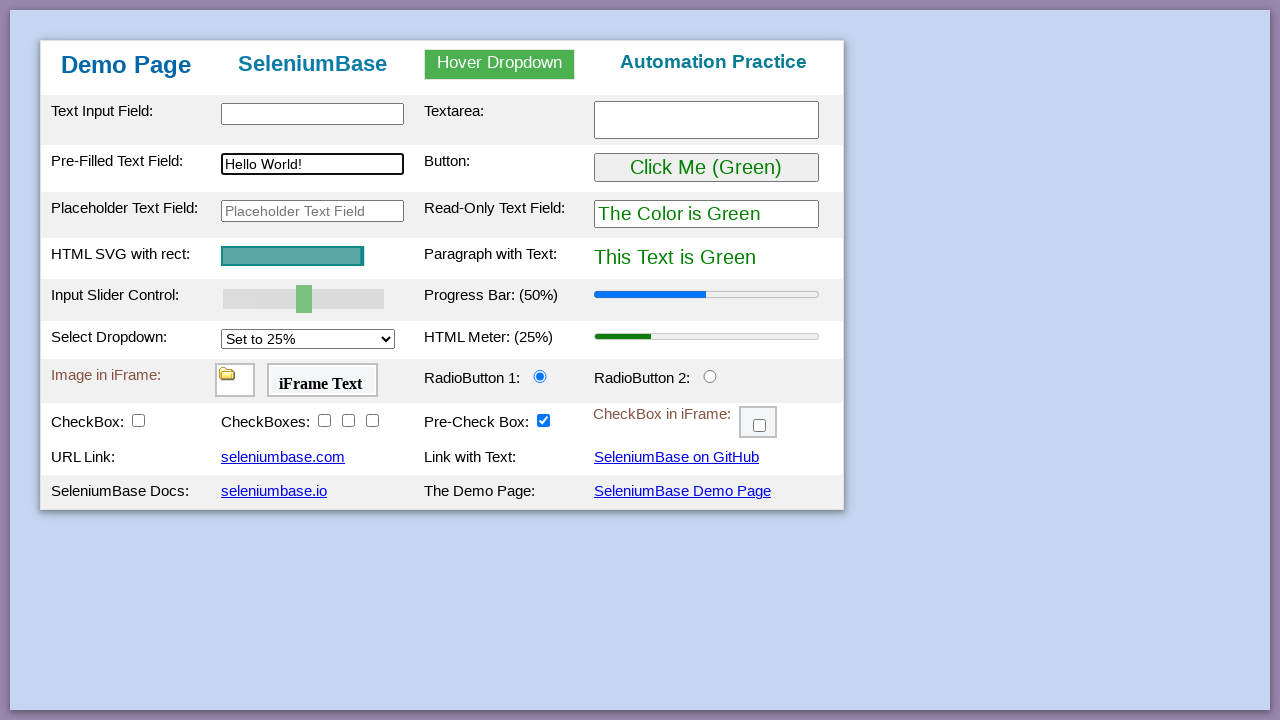

Verified text field contains 'Hello World!' - assertion passed
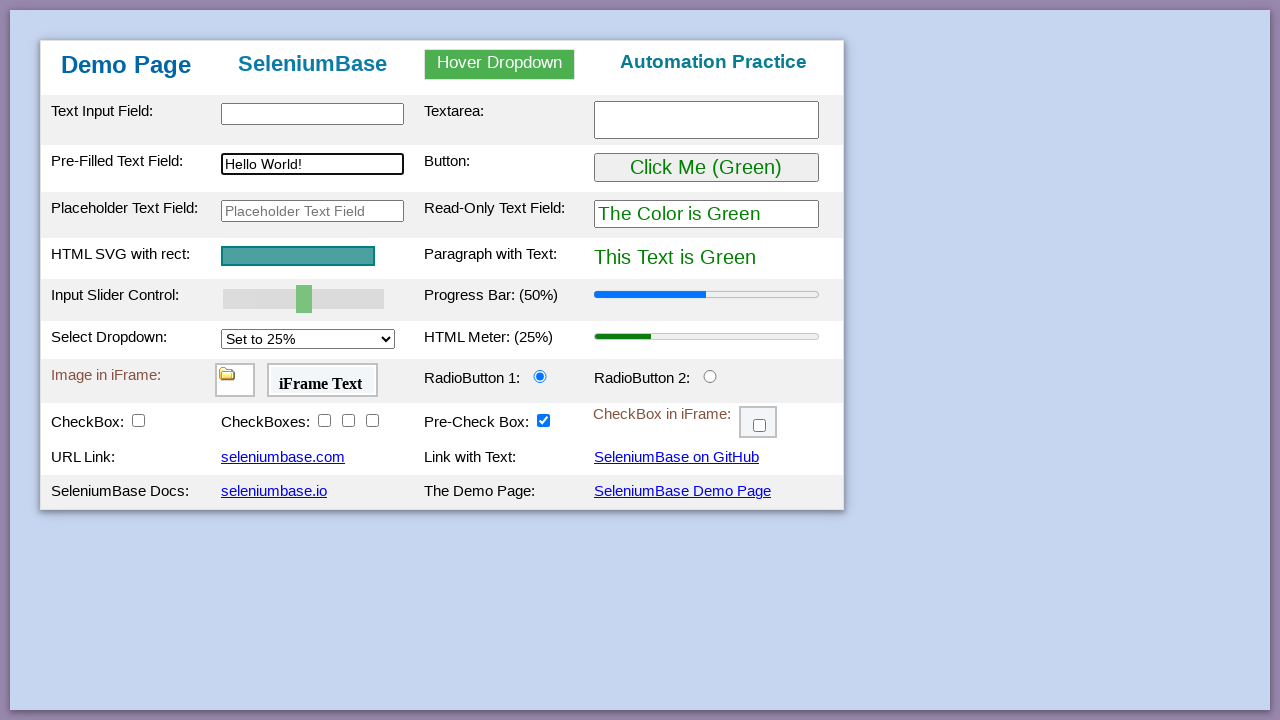

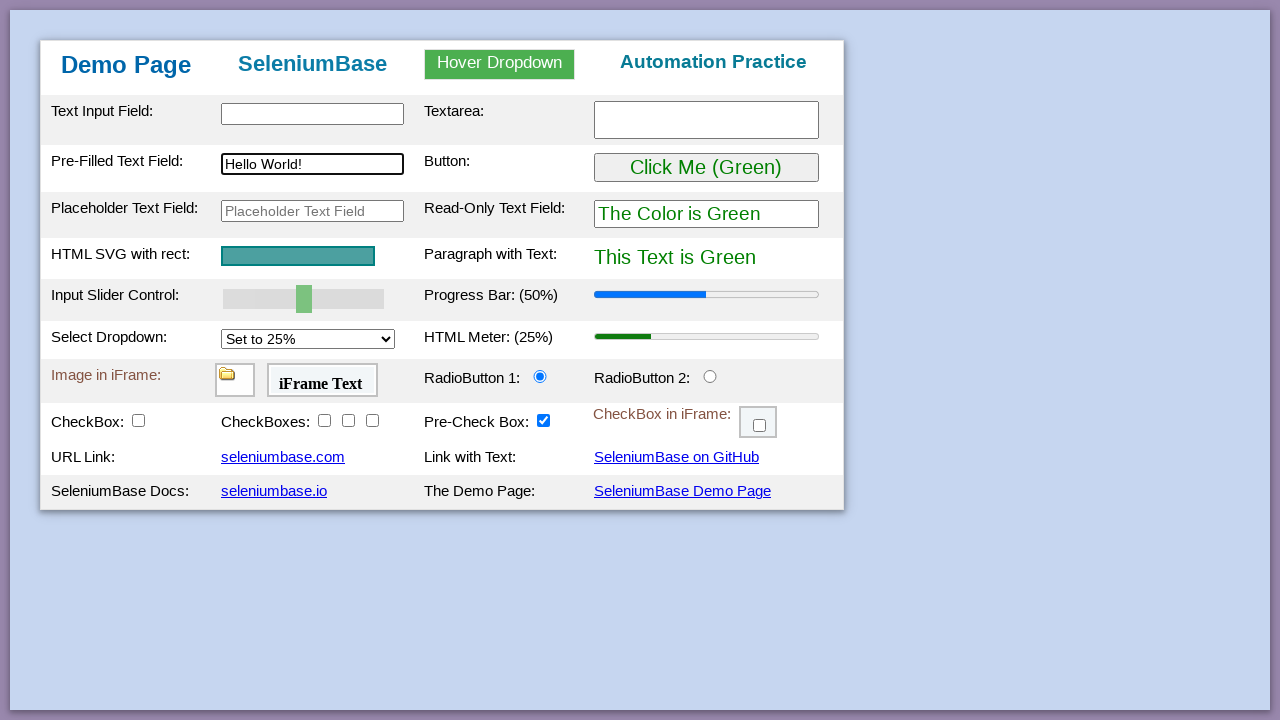